Navigates to a produce offers page and verifies that vegetable/product items are displayed in a table

Starting URL: https://rahulshettyacademy.com/seleniumPractise/#/offers

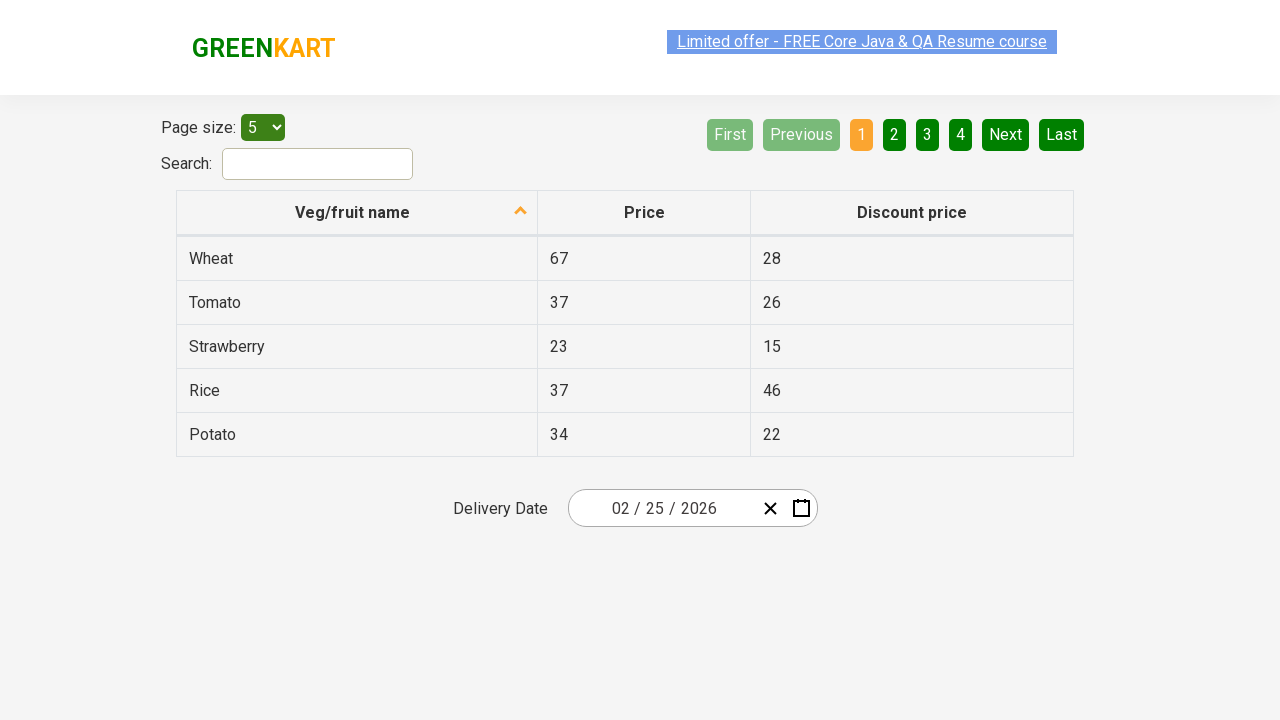

Navigated to produce offers page
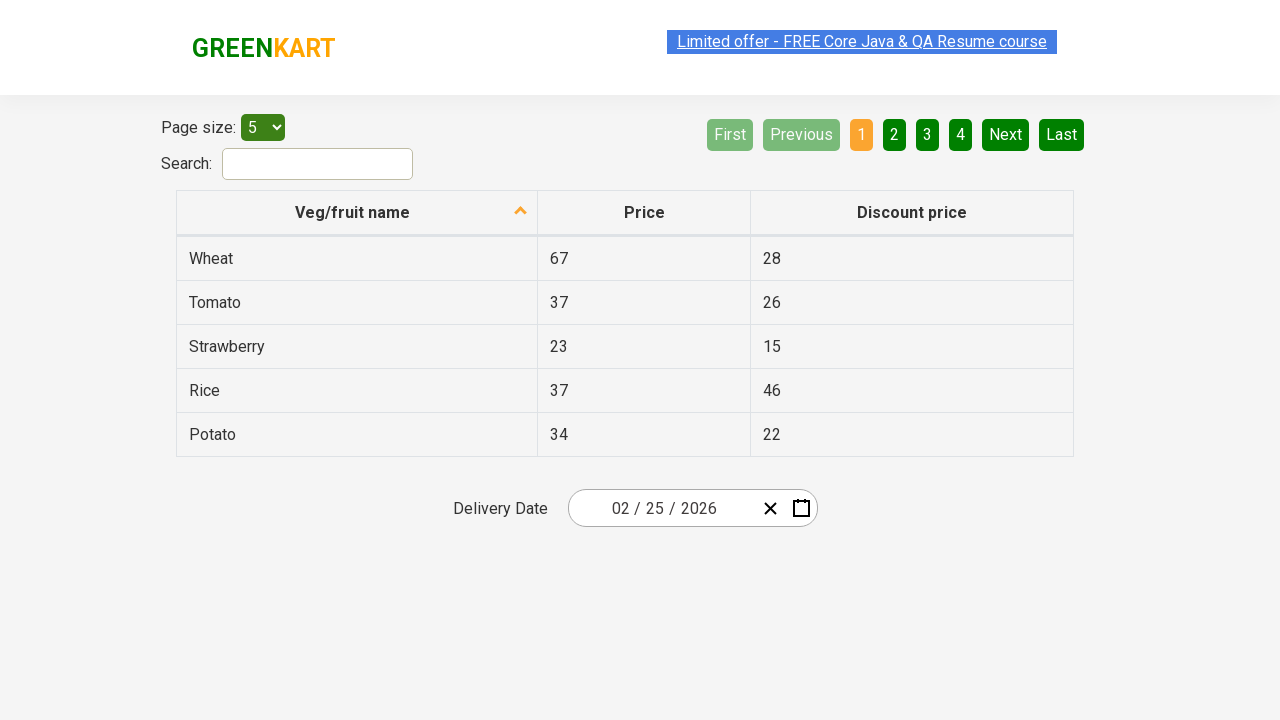

Table loaded with product items
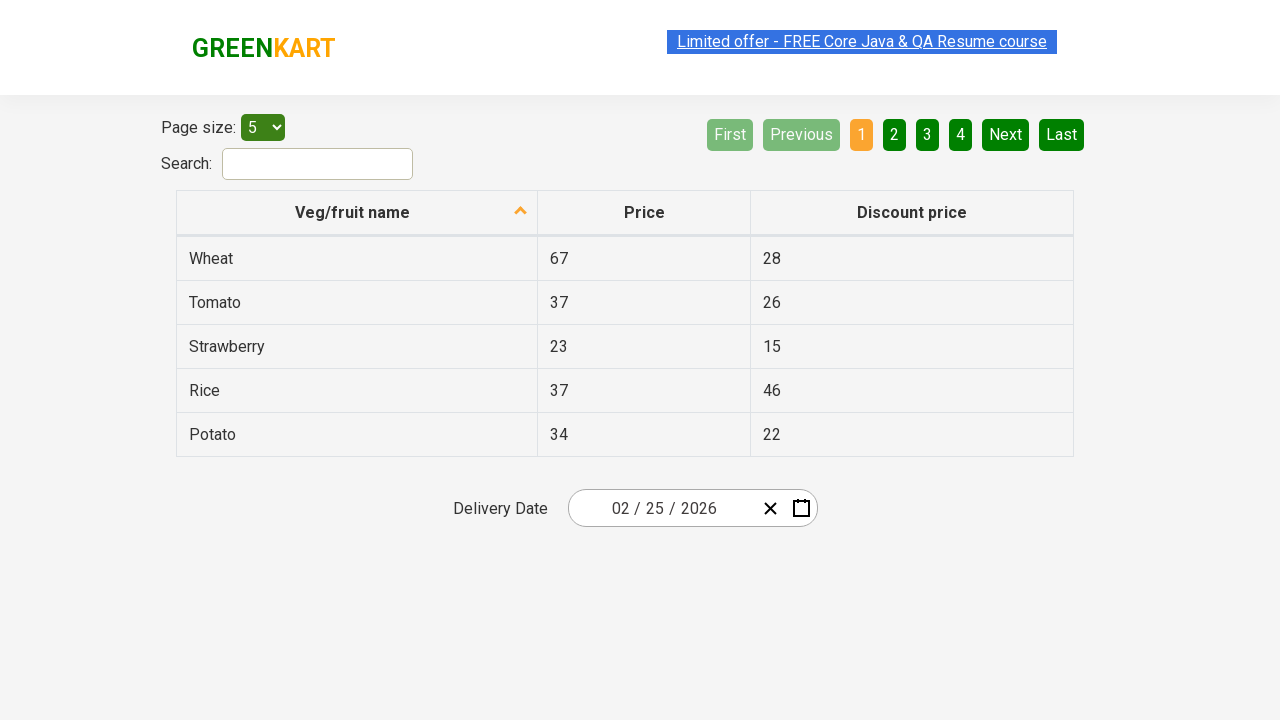

Retrieved all product items from first column (5 items found)
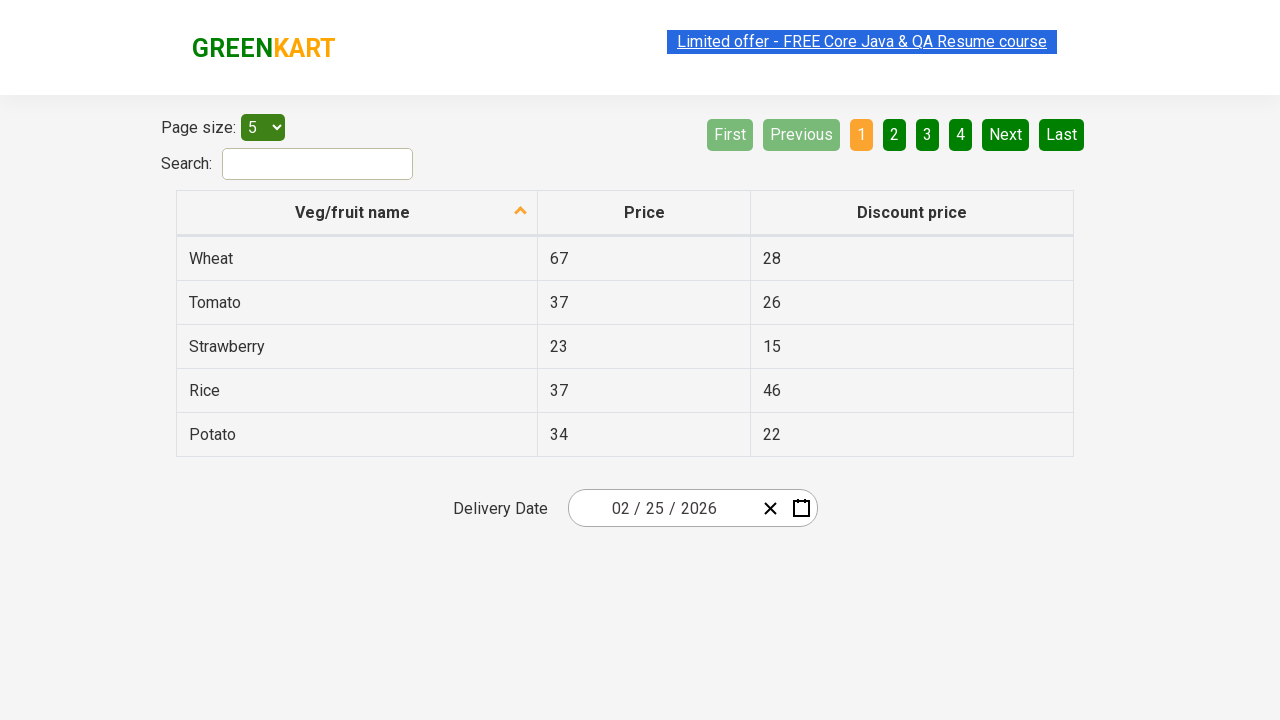

Verified that vegetable/product items are displayed in the table
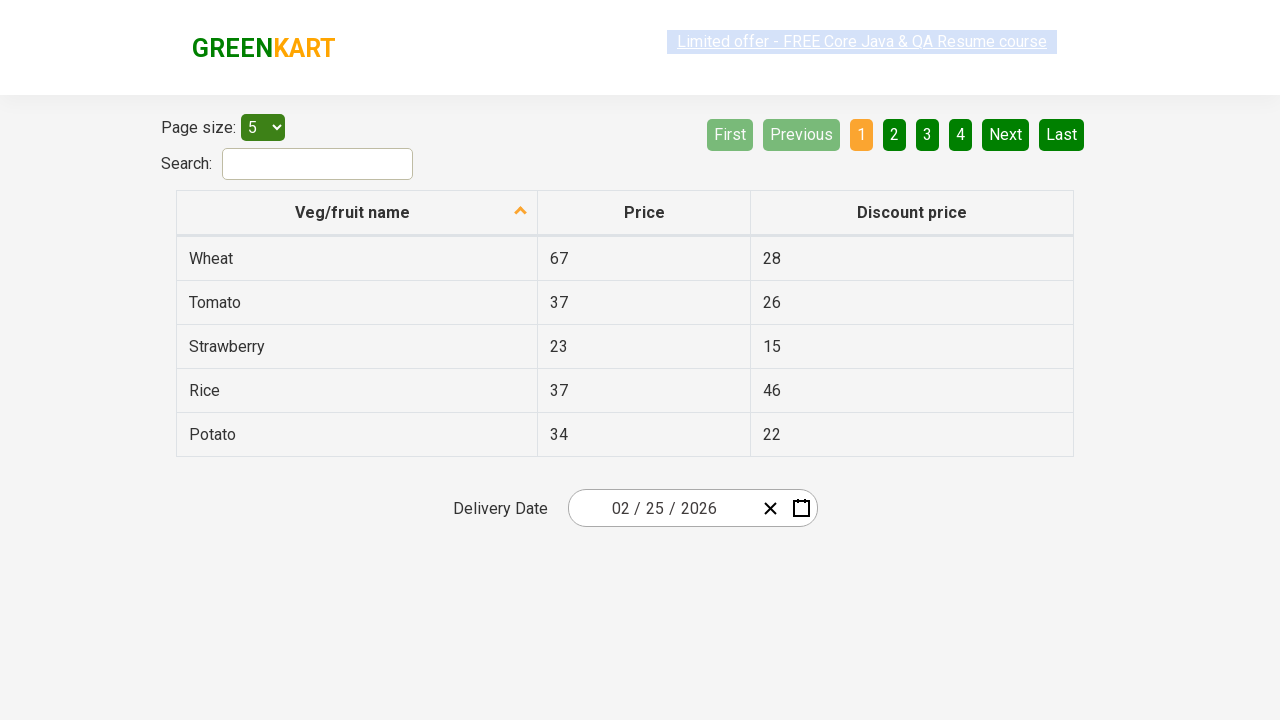

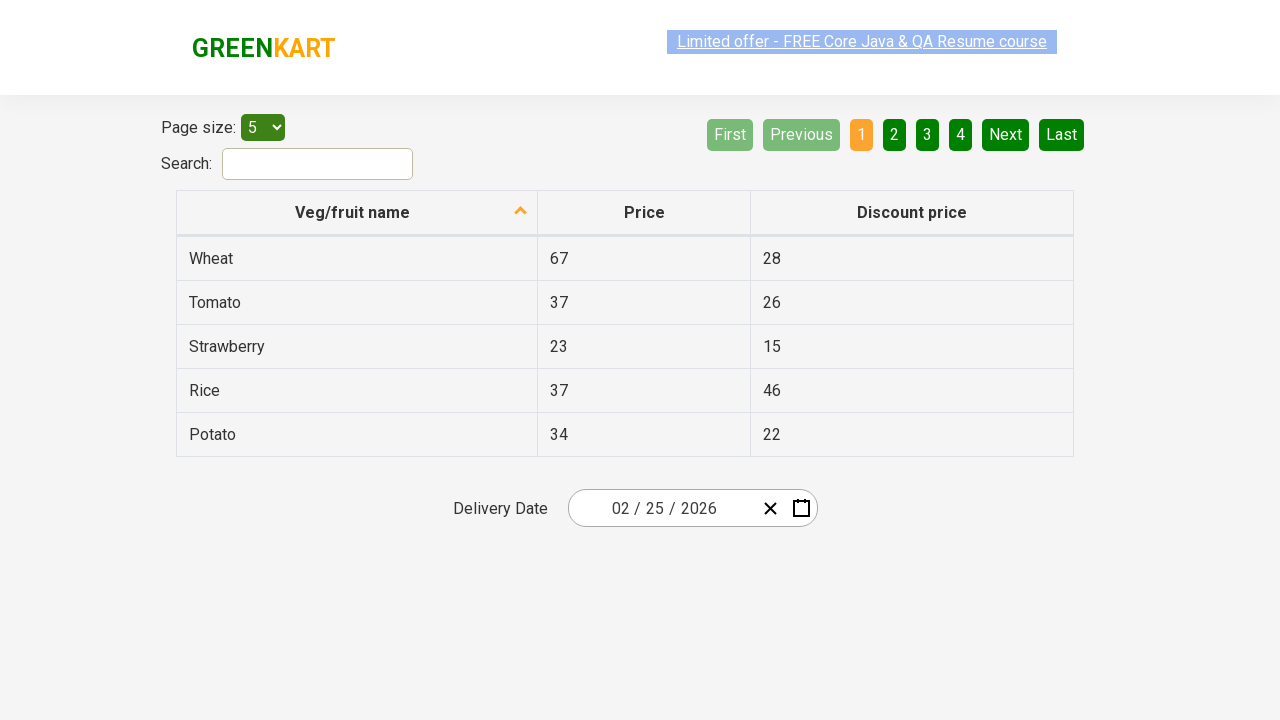